Tests jQuery UI drag and drop functionality within an iframe, then navigates to the Selectable page

Starting URL: https://jqueryui.com/droppable/

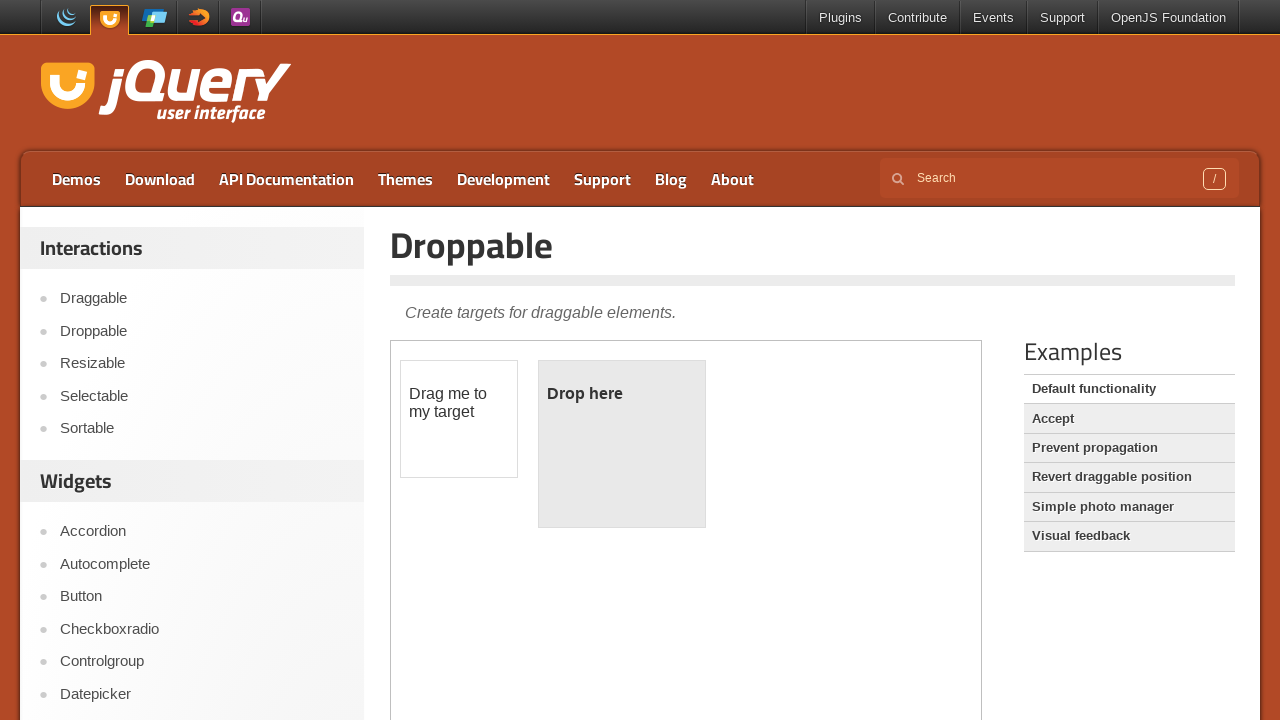

Located first iframe containing drag and drop demo
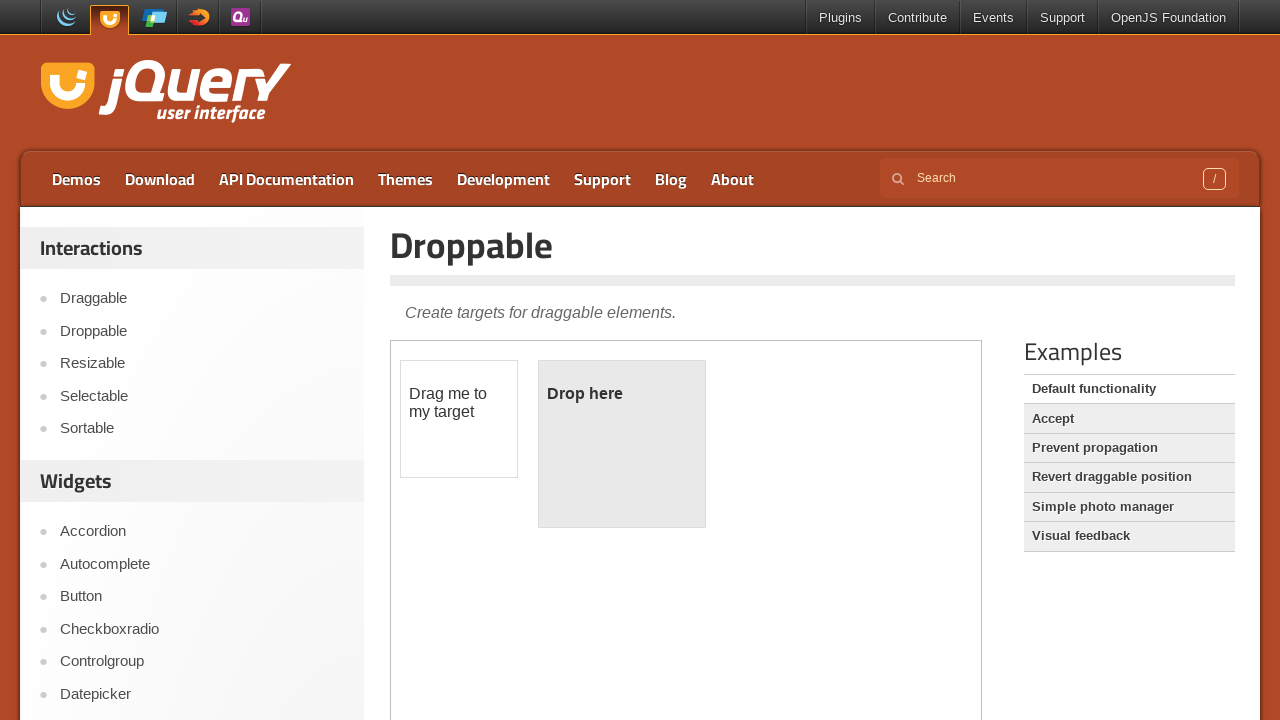

Located draggable element within iframe
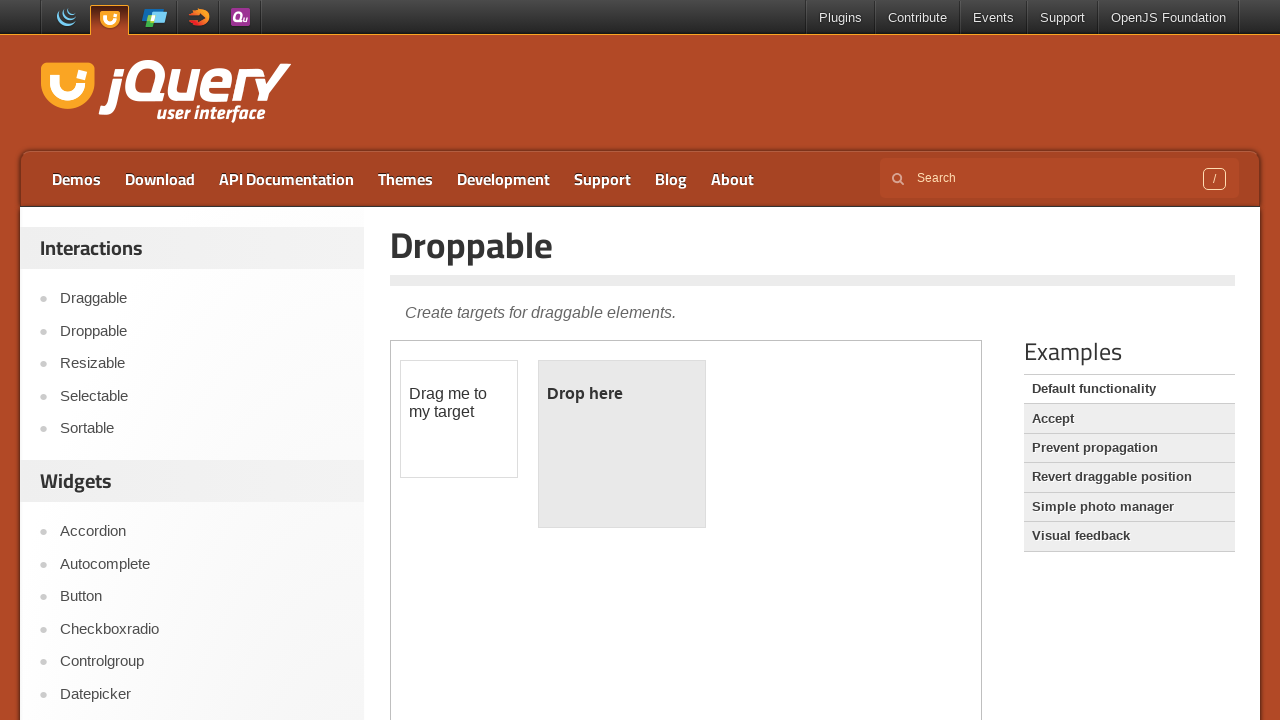

Located droppable element within iframe
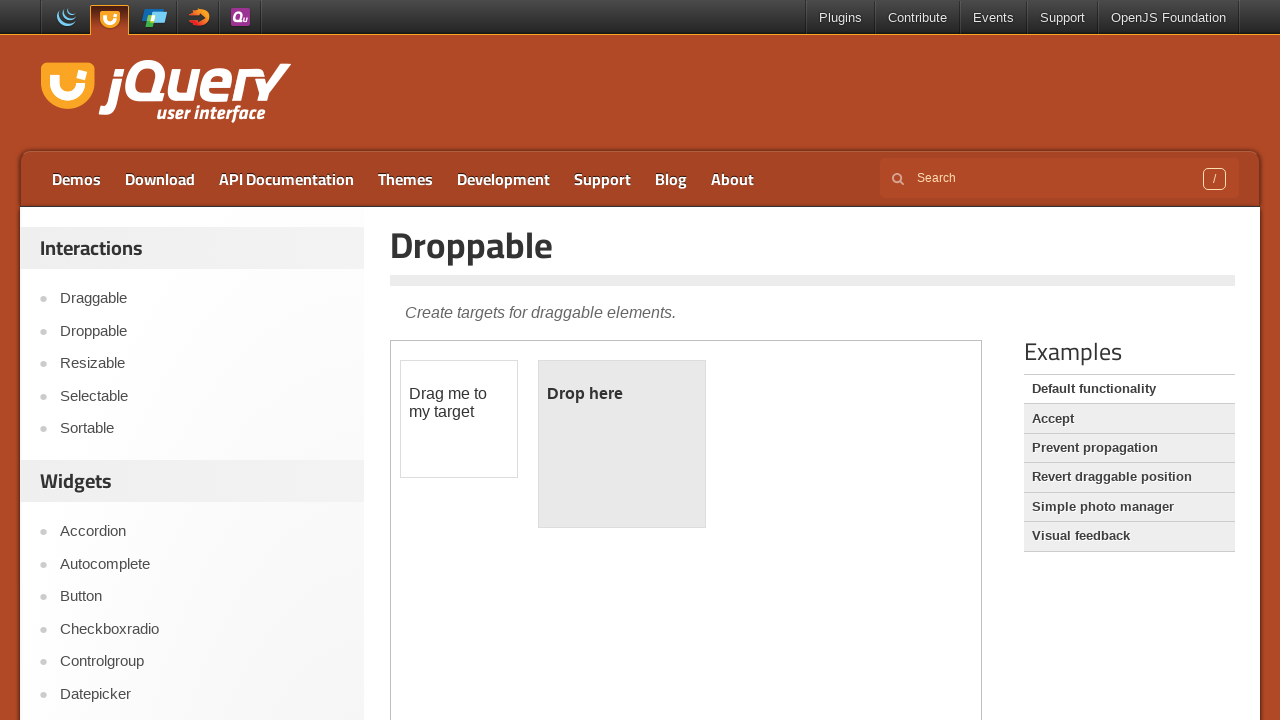

Dragged draggable element onto droppable element at (622, 444)
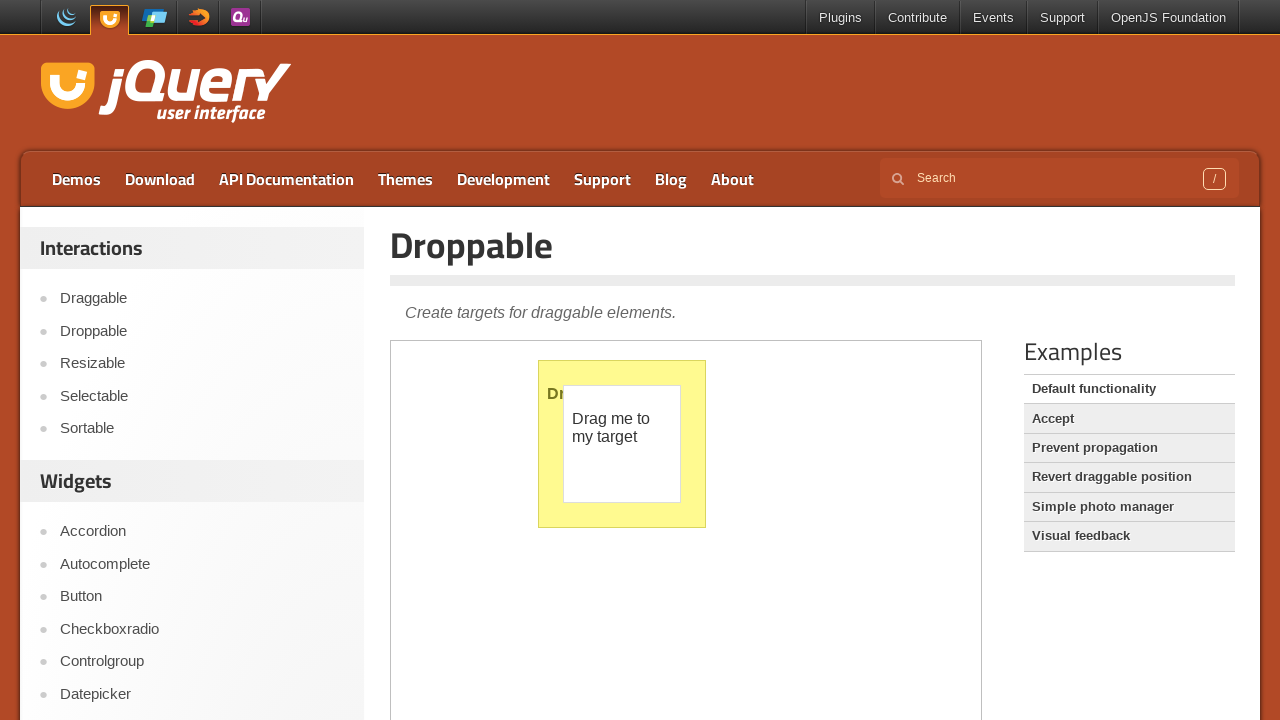

Clicked on Selectable link to navigate to Selectable page at (202, 396) on xpath=//a[contains(text(),'Selectable')]
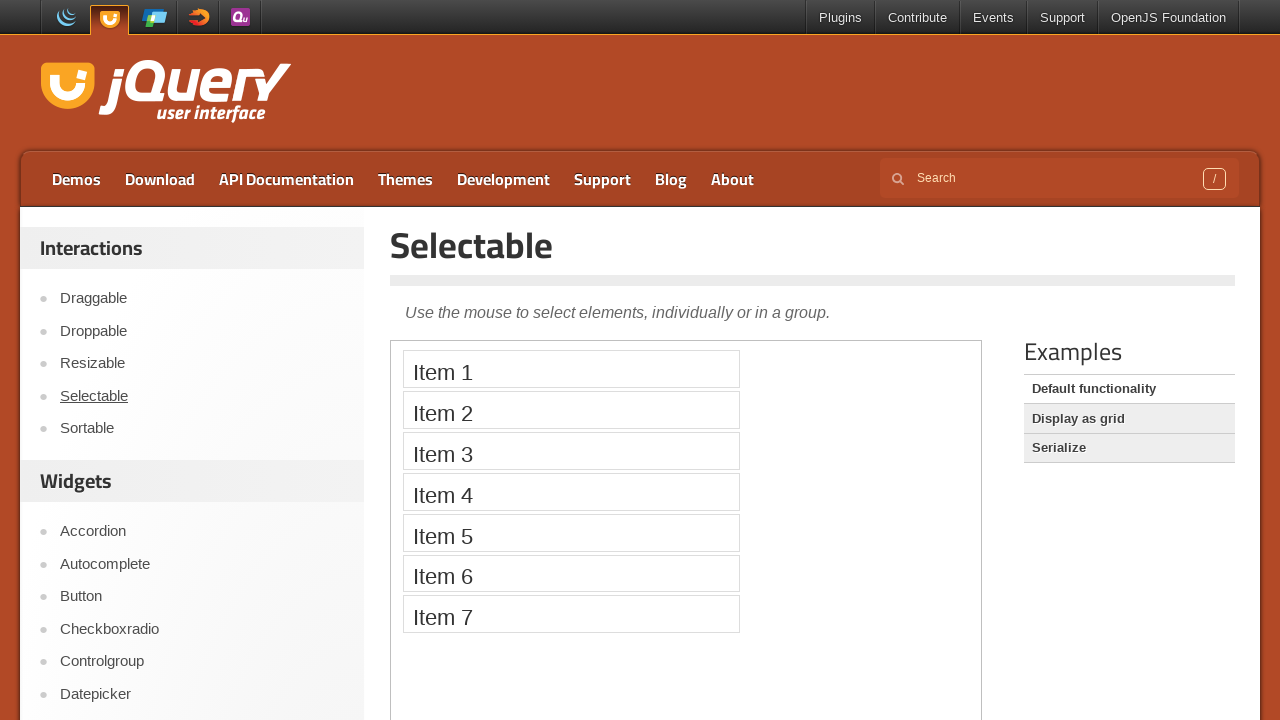

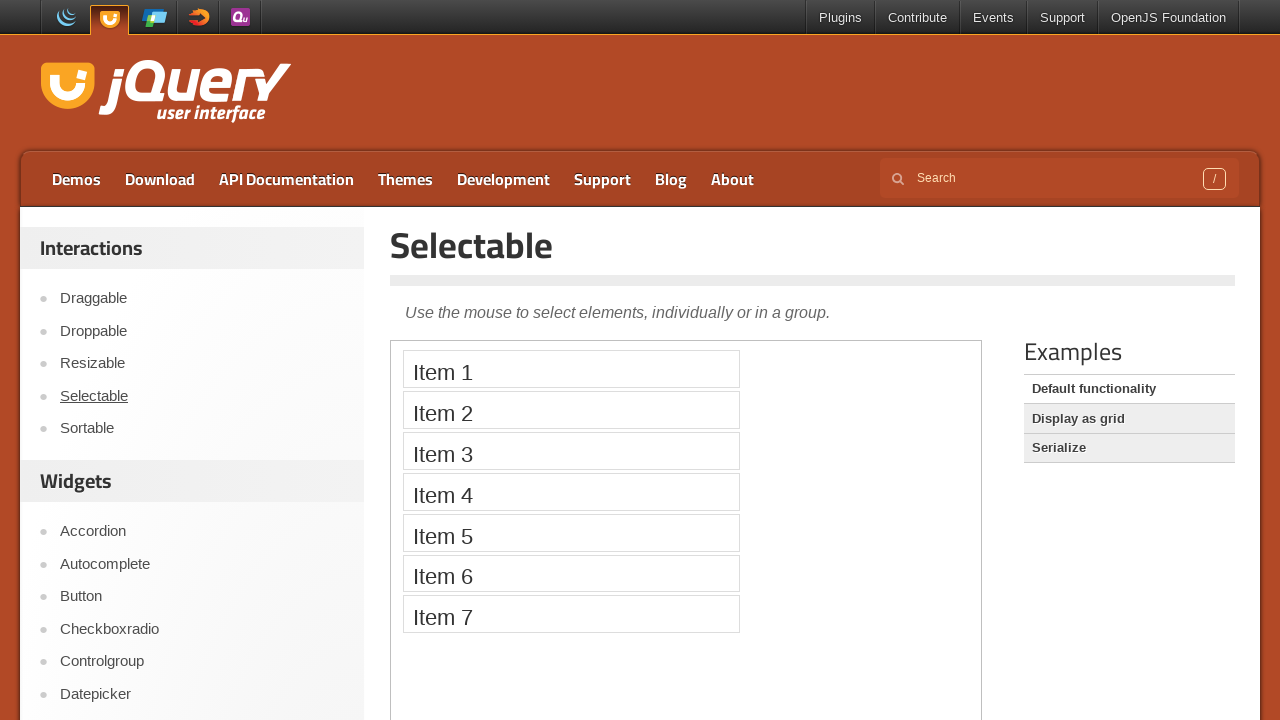